Navigates to Swarthmore College course catalog, clicks on the first department link, waits for courses to load, and clicks on the first course to expand its details.

Starting URL: https://catalog.swarthmore.edu/content.php?catoid=7&navoid=194

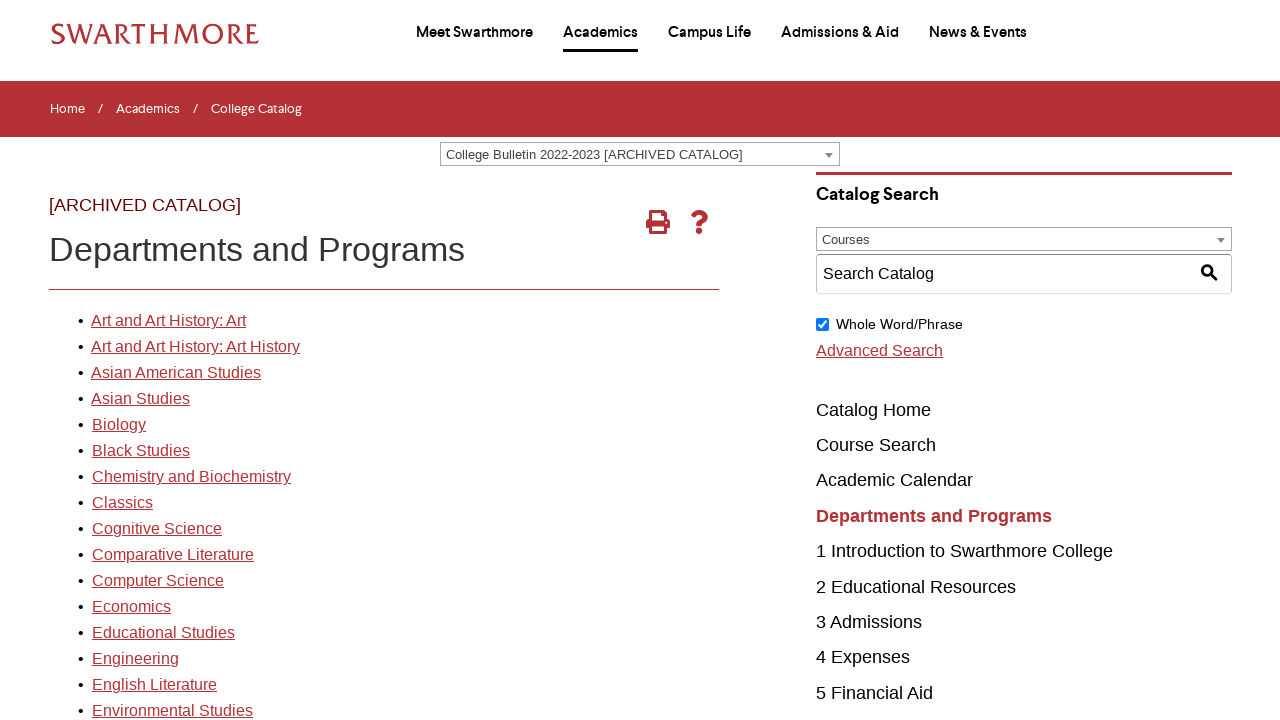

Navigated to Swarthmore College course catalog
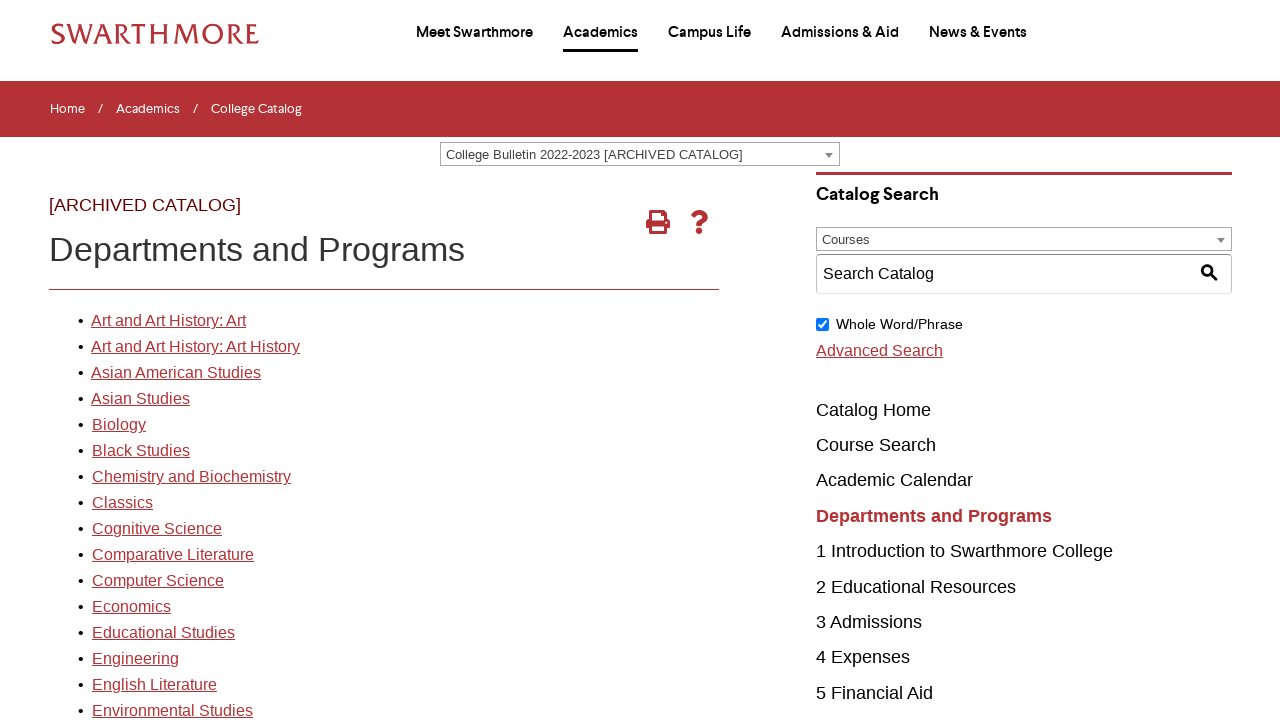

Clicked on the first department link at (168, 321) on xpath=//*[@id="gateway-page"]/body/table/tbody/tr[3]/td[1]/table/tbody/tr[2]/td[
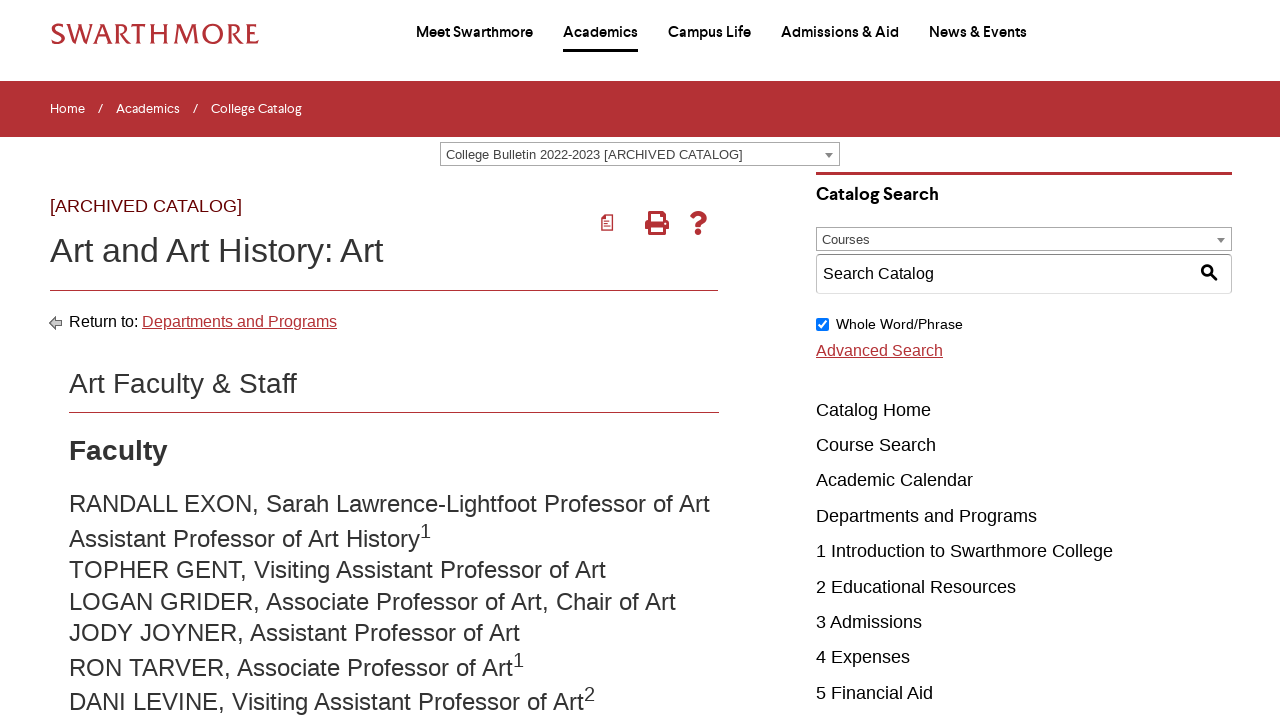

Waited for courses to load
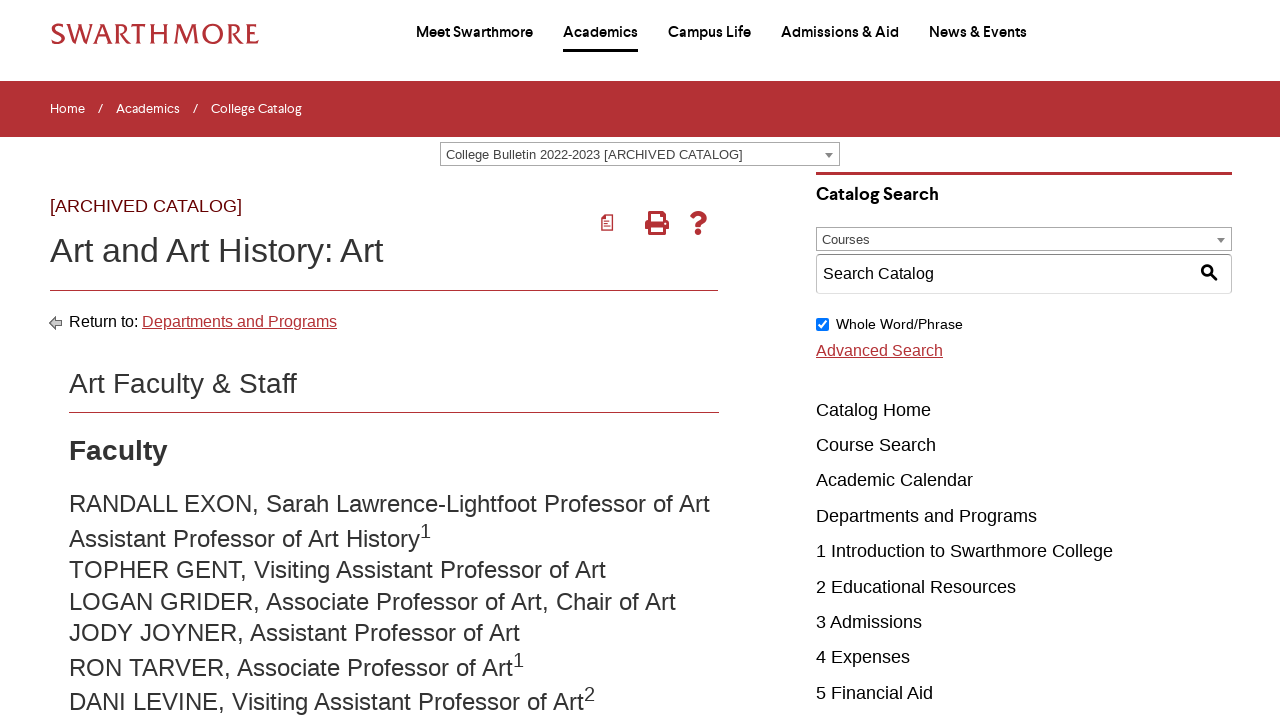

Clicked on the first course to expand its details at (409, 360) on .acalog-course >> nth=0
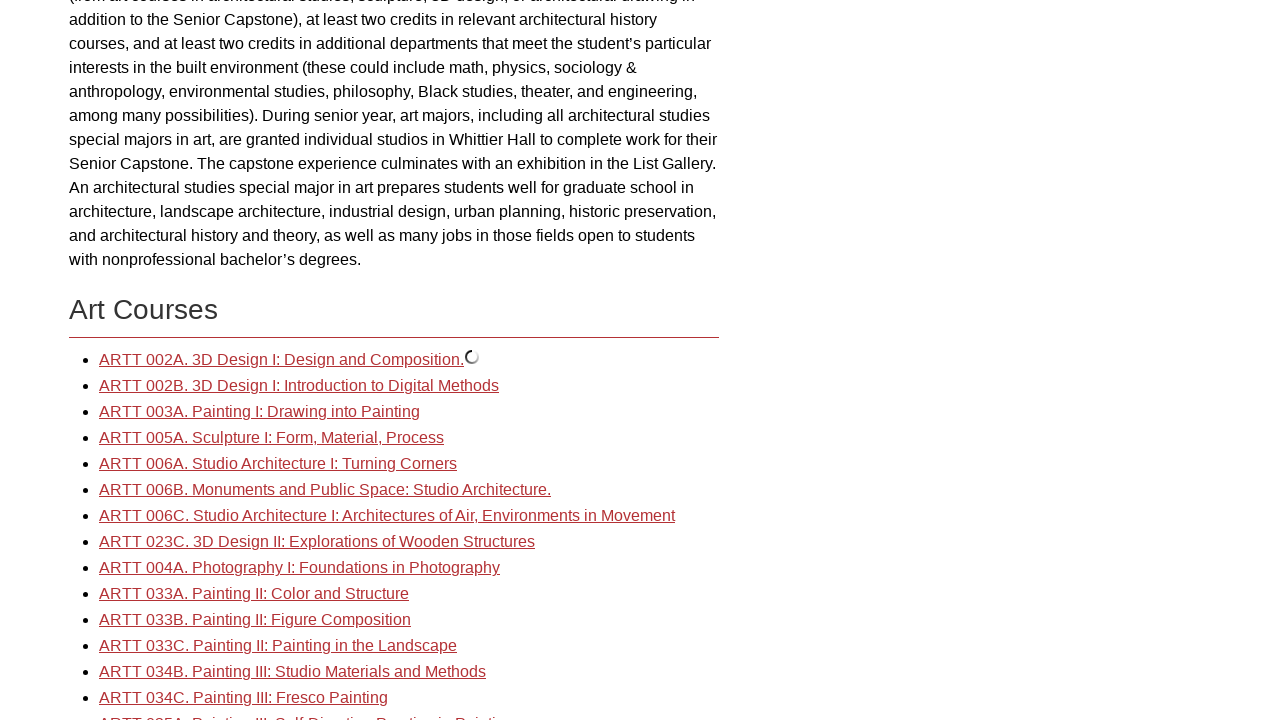

Waited for course details to be visible
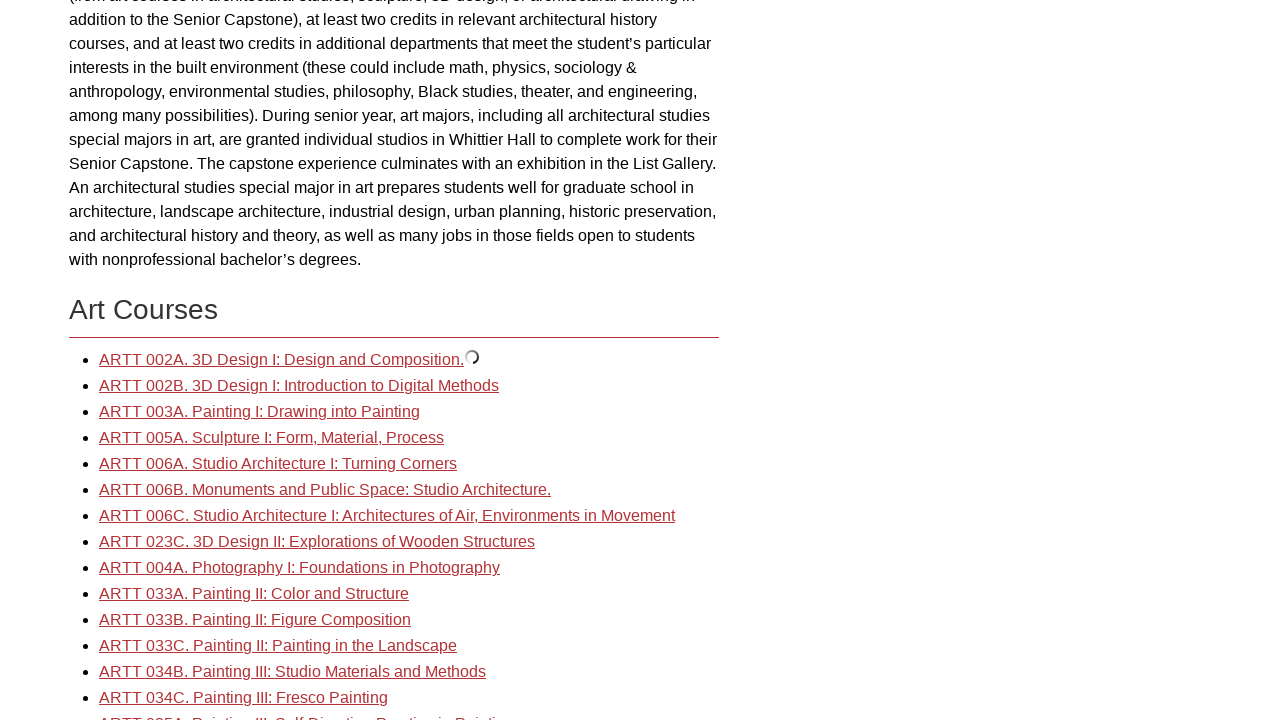

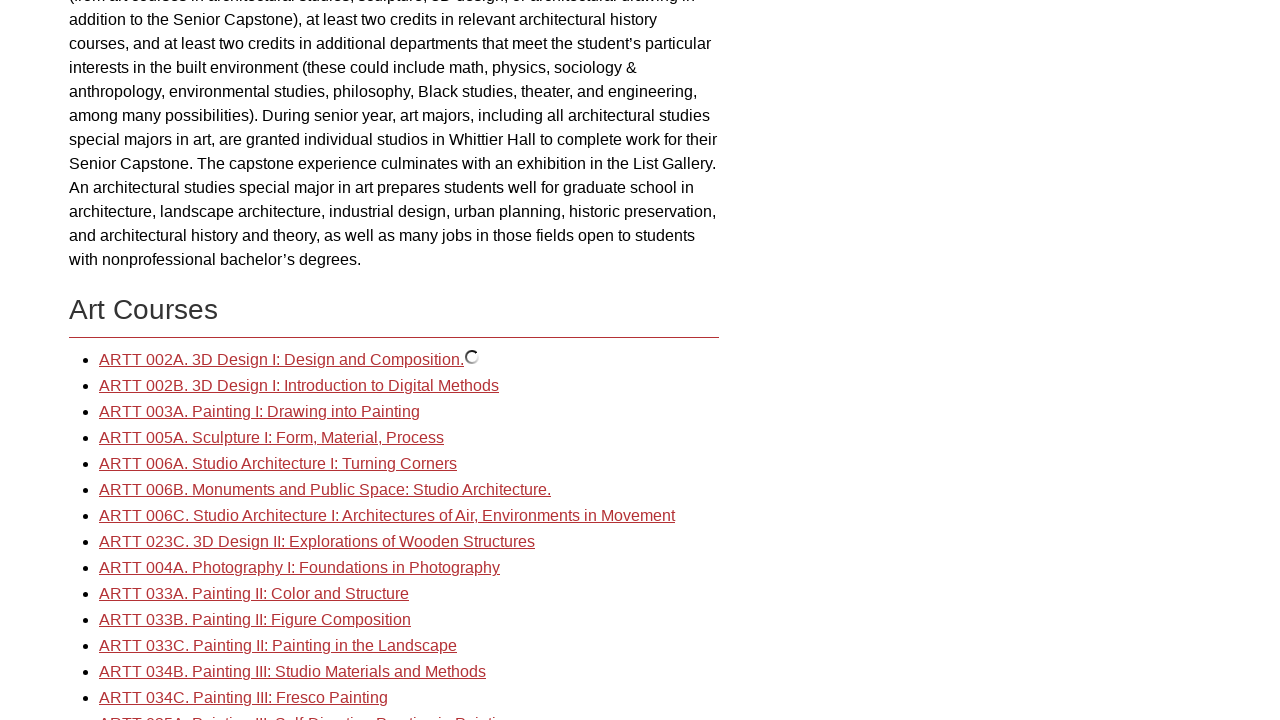